Tests form submission by filling a username field and submitting the form, then verifying the thank you message appears

Starting URL: https://eviltester.github.io/synchole/form.html

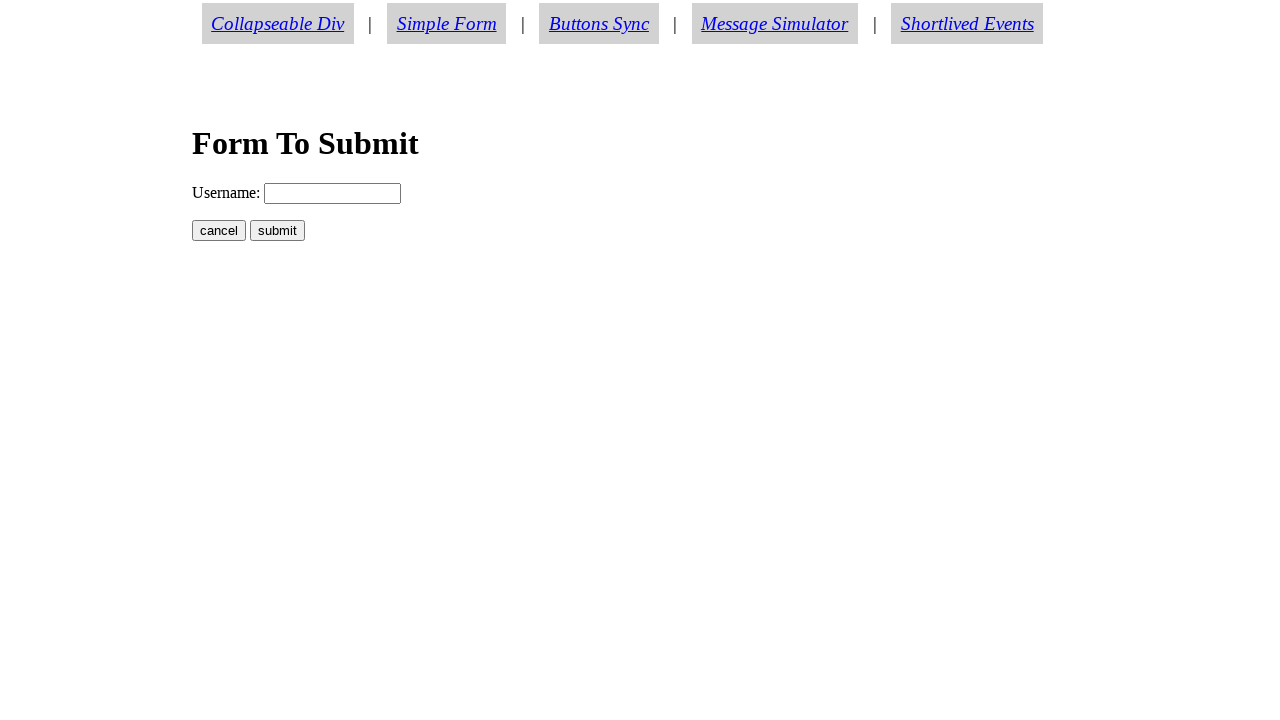

Filled username field with 'Bob' on input[name='username']
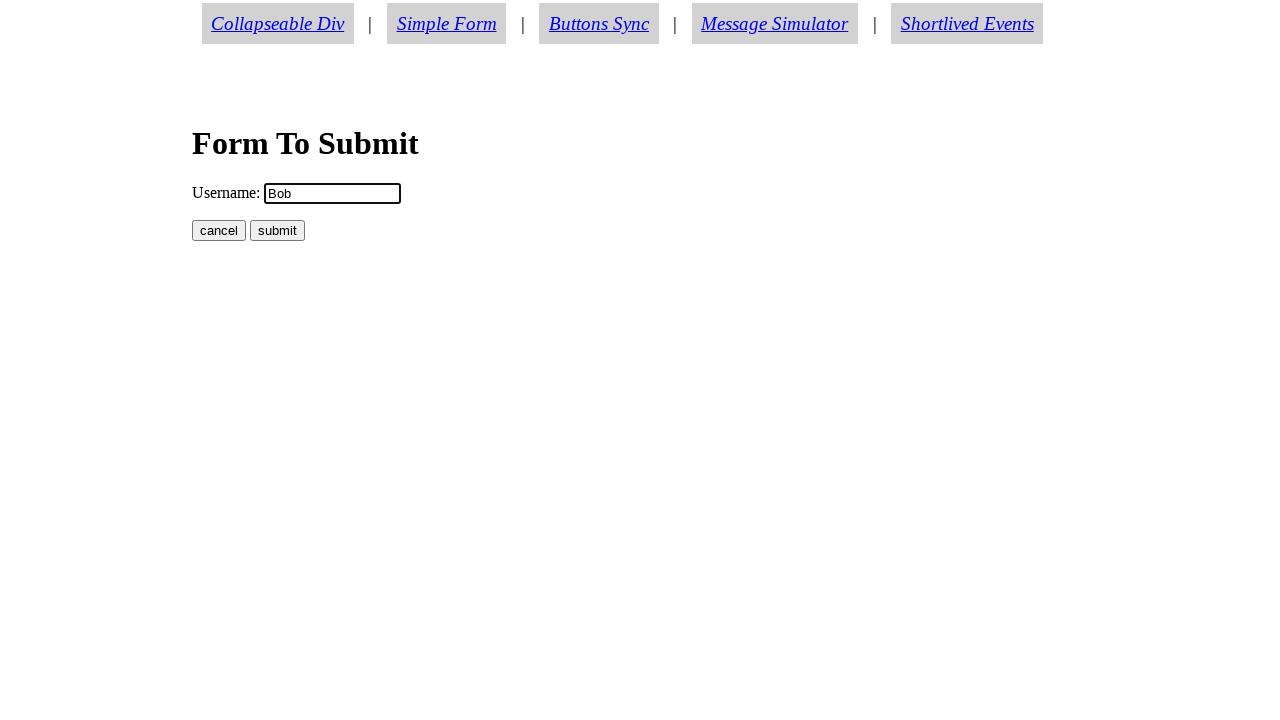

Pressed Enter to submit the form on input[name='username']
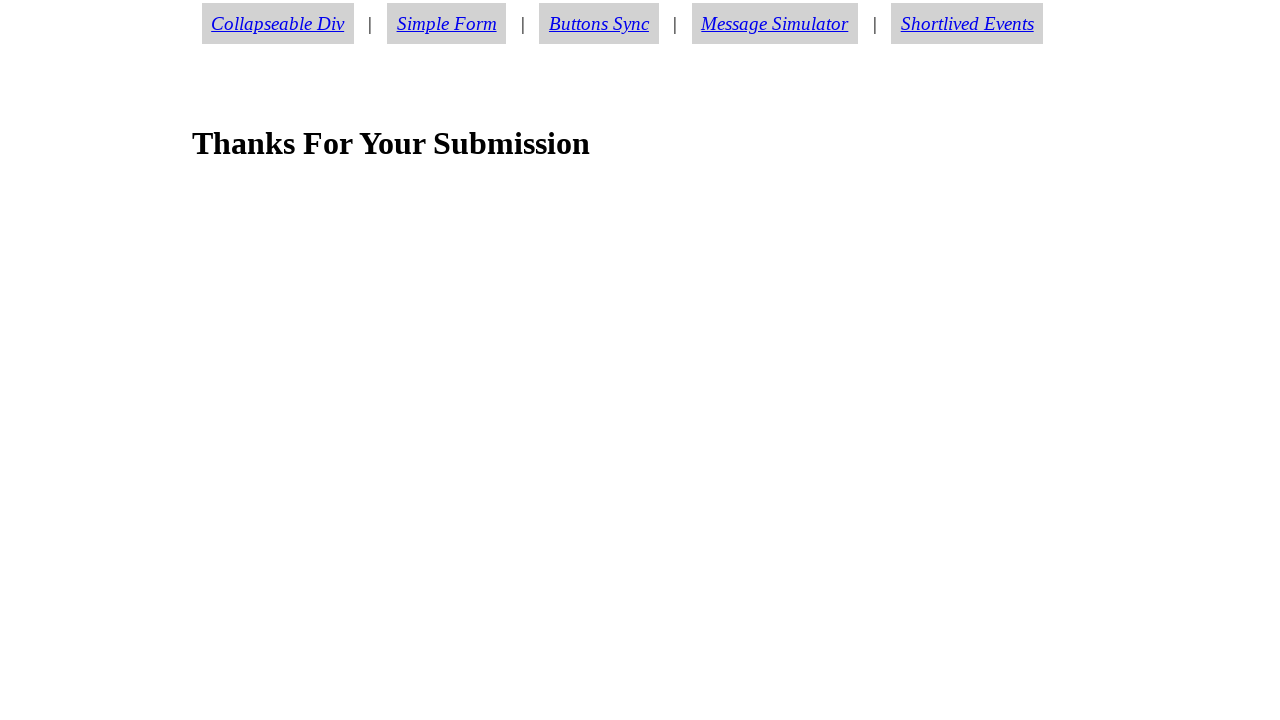

Thanks message element loaded
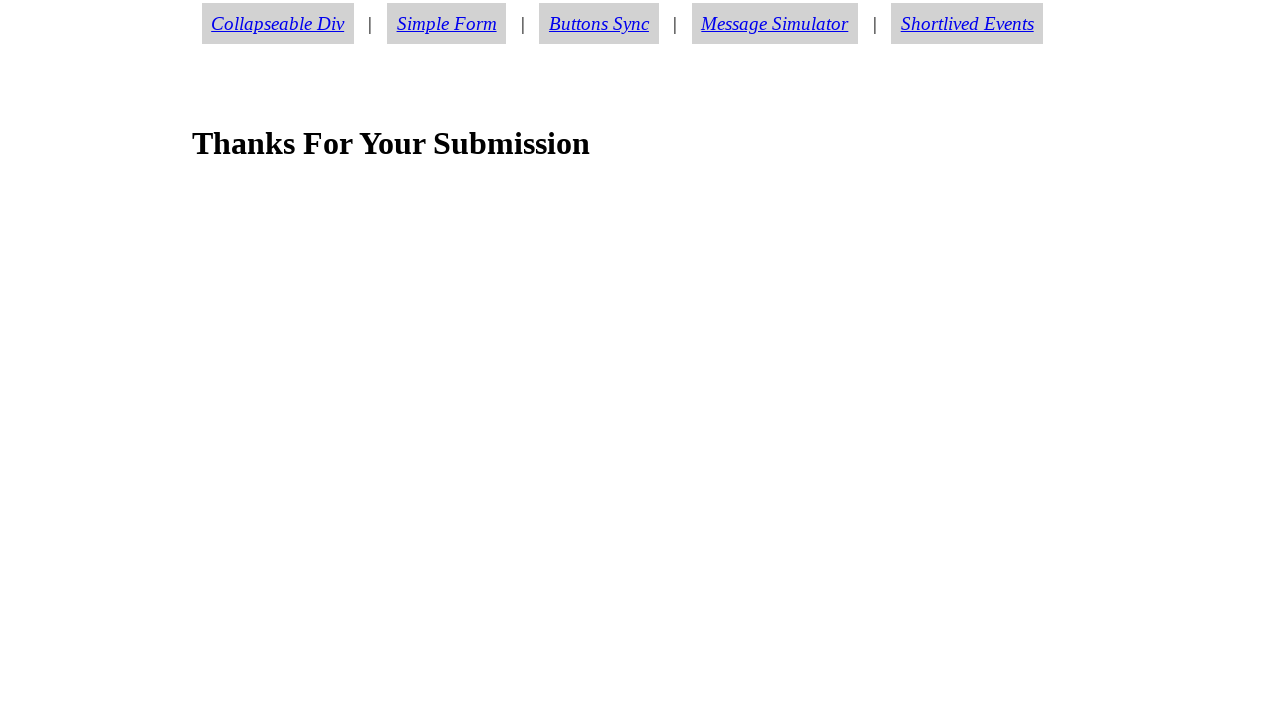

Verified thanks message displays 'Thanks For Your Submission'
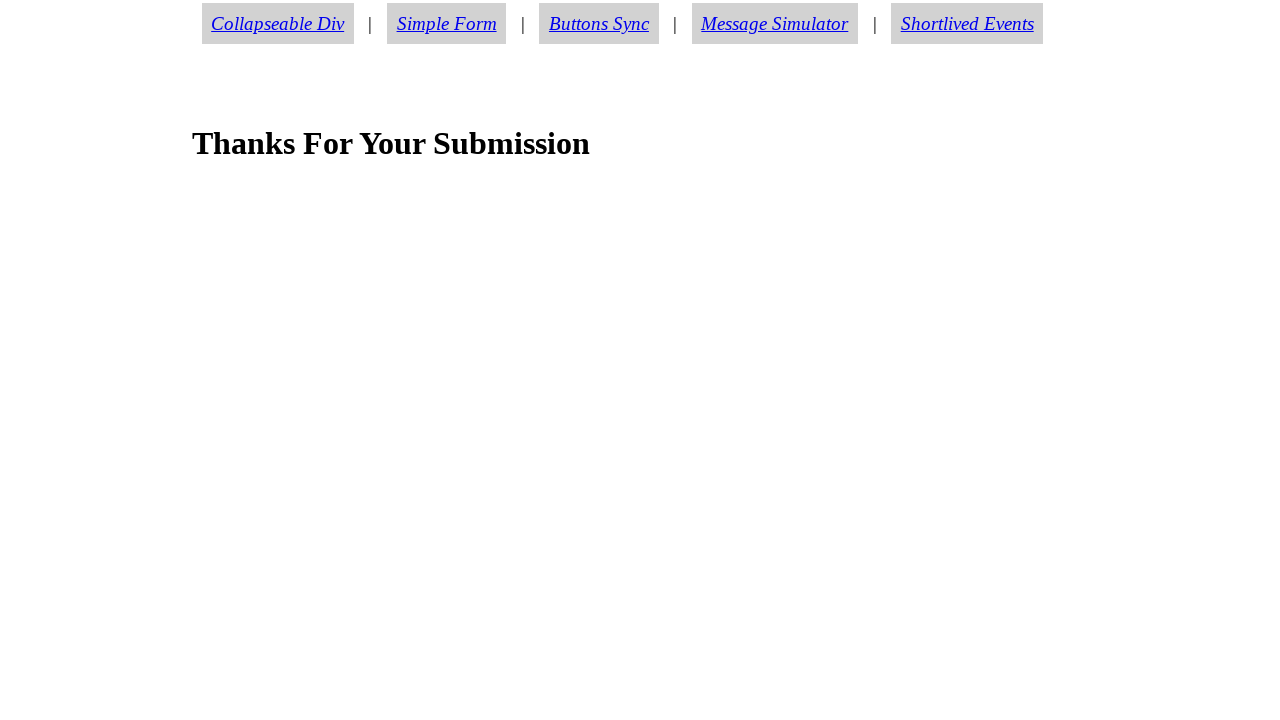

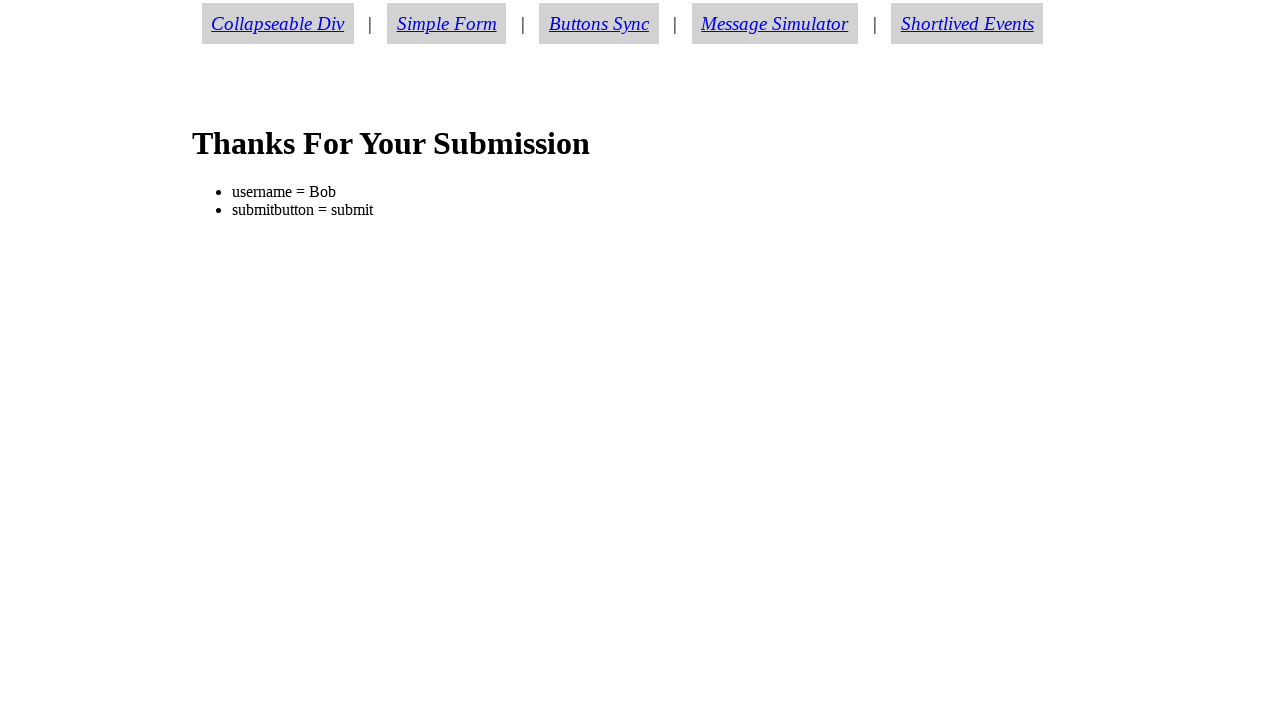